Tests a student registration practice form by filling in personal details (name, email, gender, mobile, hobbies, address, state, city) and submitting the form, then verifying the confirmation message appears.

Starting URL: https://demoqa.com/automation-practice-form

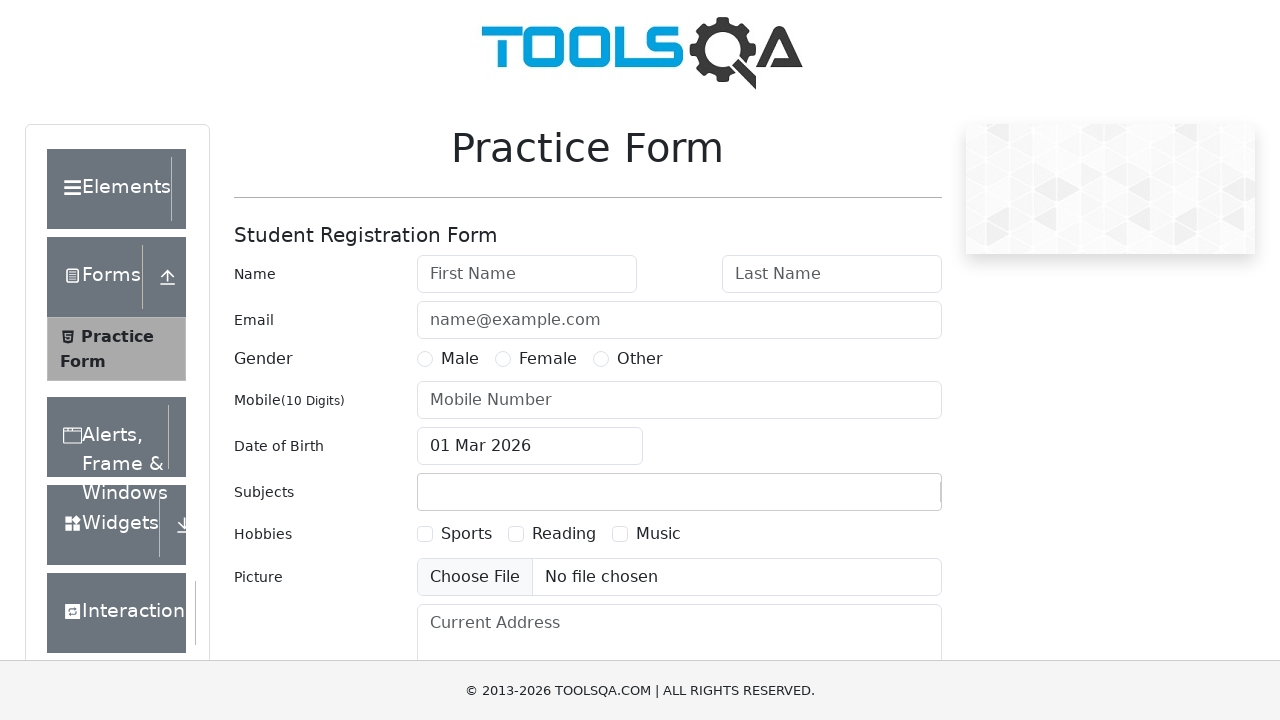

Waited for form to load - first name field is visible
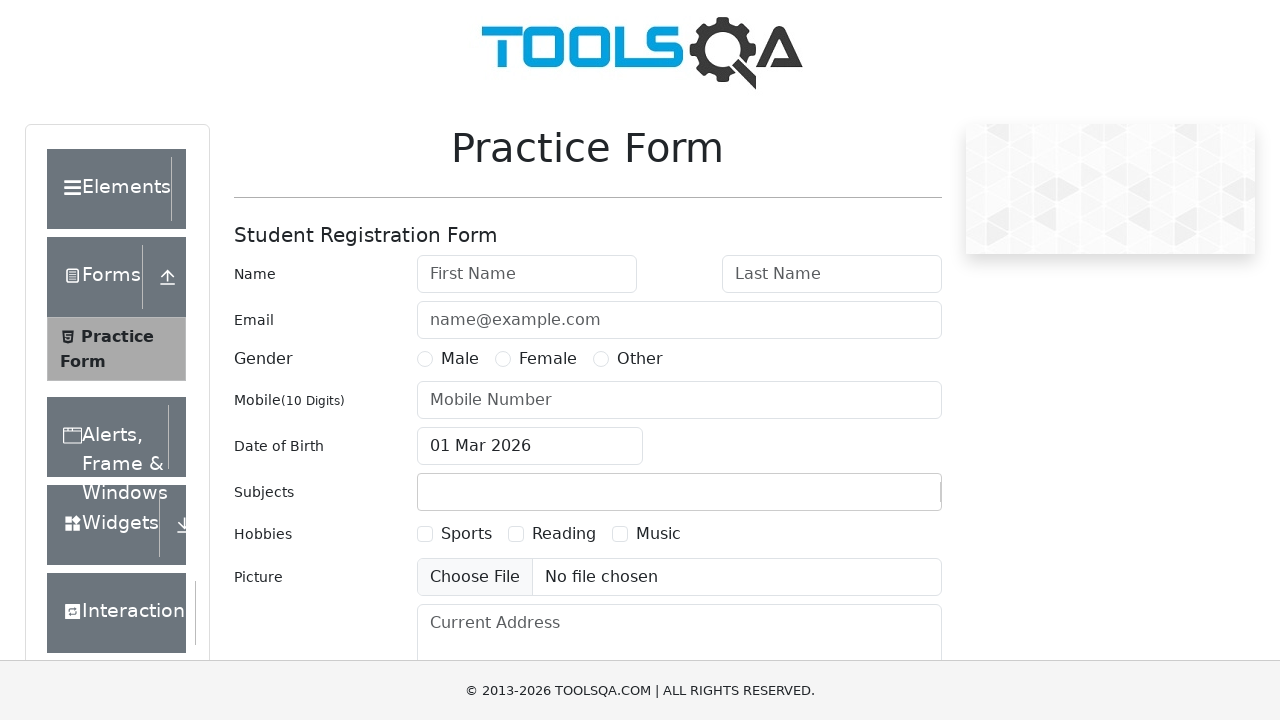

Filled first name field with 'john' on #firstName
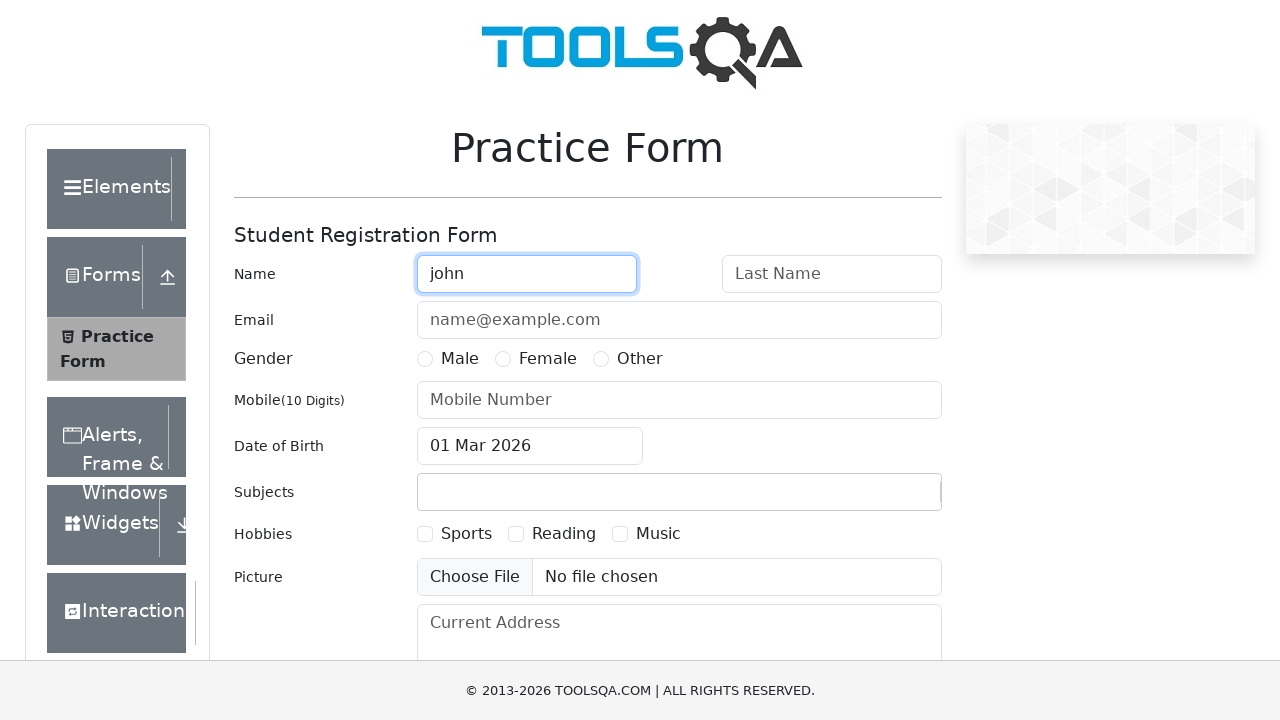

Filled last name field with 'doe' on #lastName
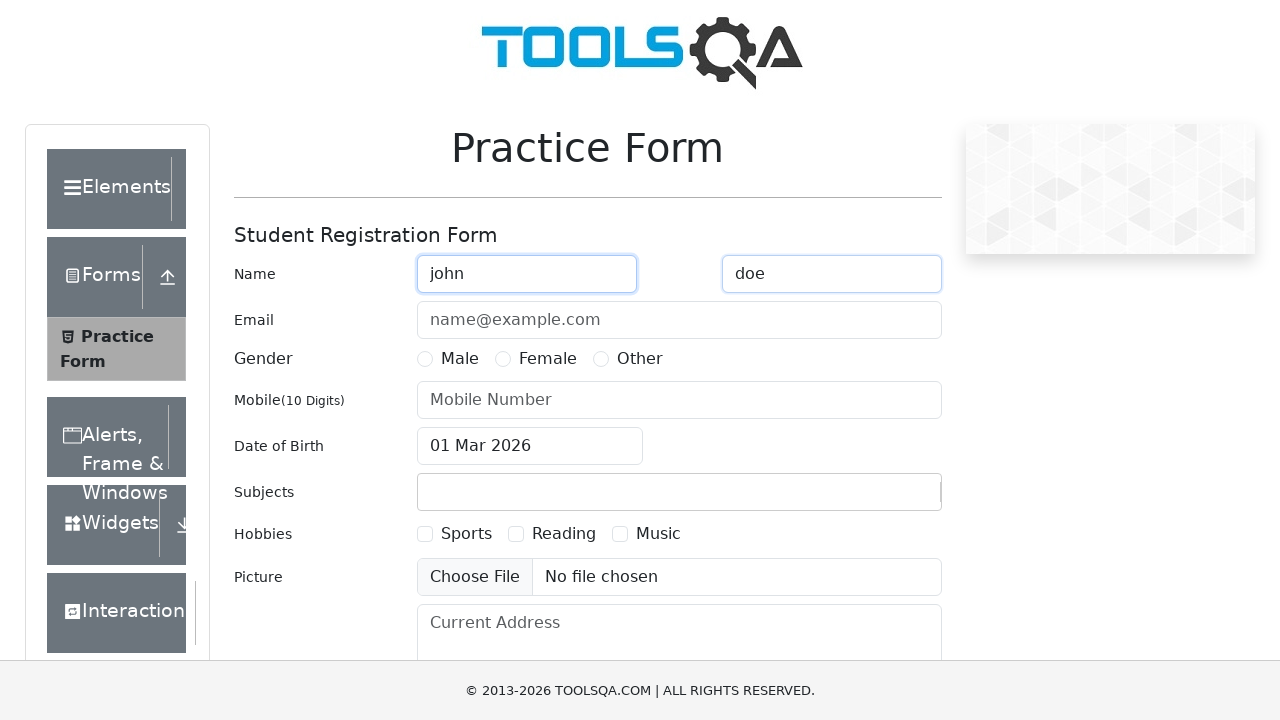

Filled email field with 'jdoe@email.com' on #userEmail
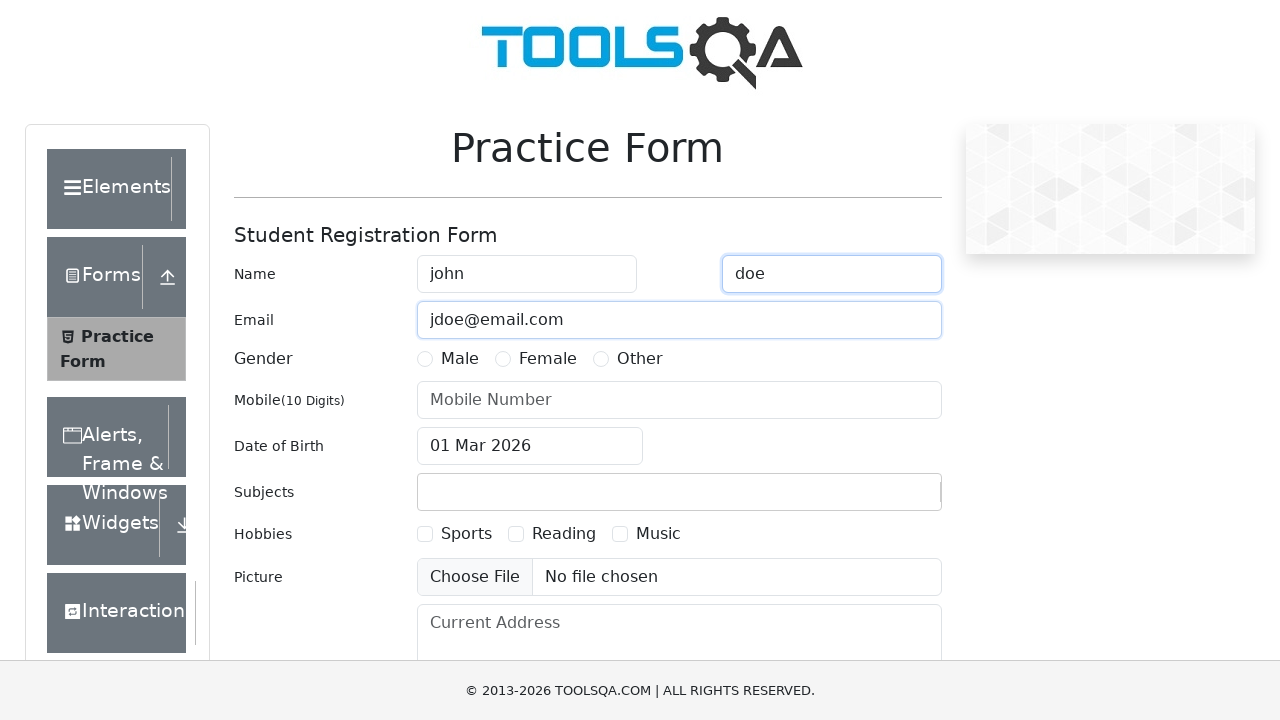

Filled mobile number field with '9876543210' on #userNumber
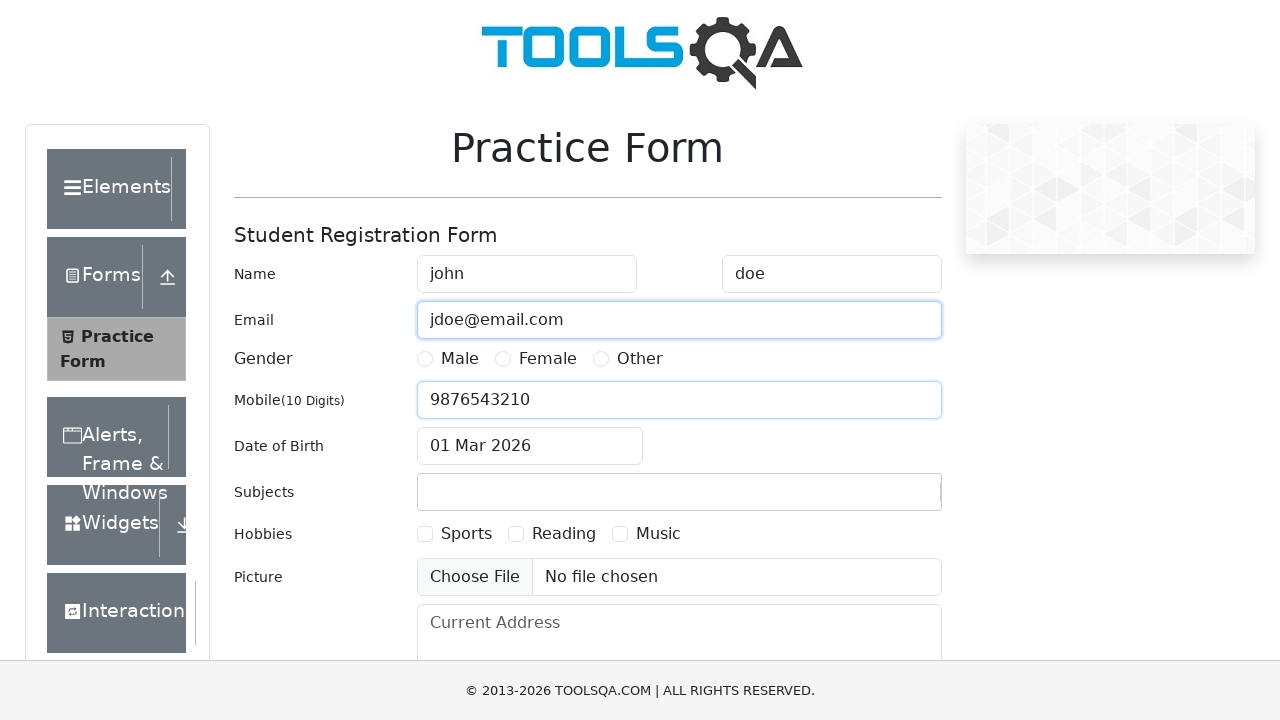

Selected gender 'Male' at (448, 359) on xpath=//input[@id='gender-radio-1']/..
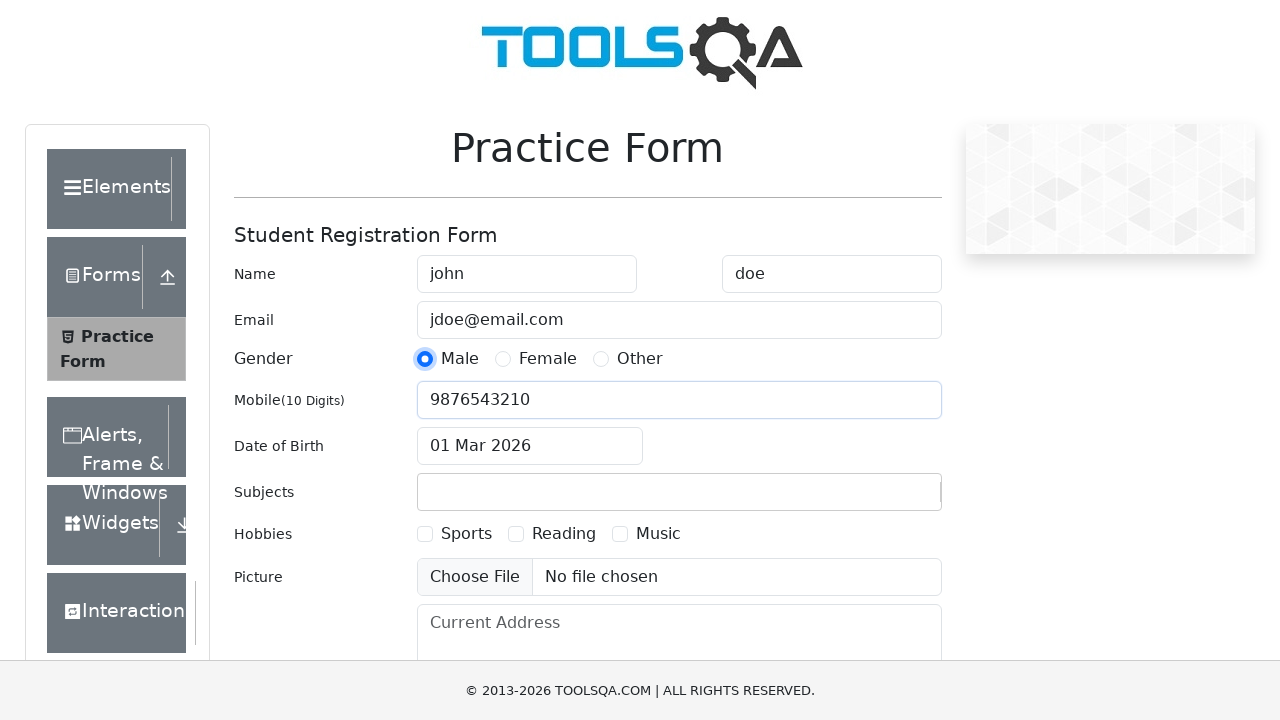

Selected hobby 'Sports' at (454, 534) on xpath=//input[@id='hobbies-checkbox-1']/..
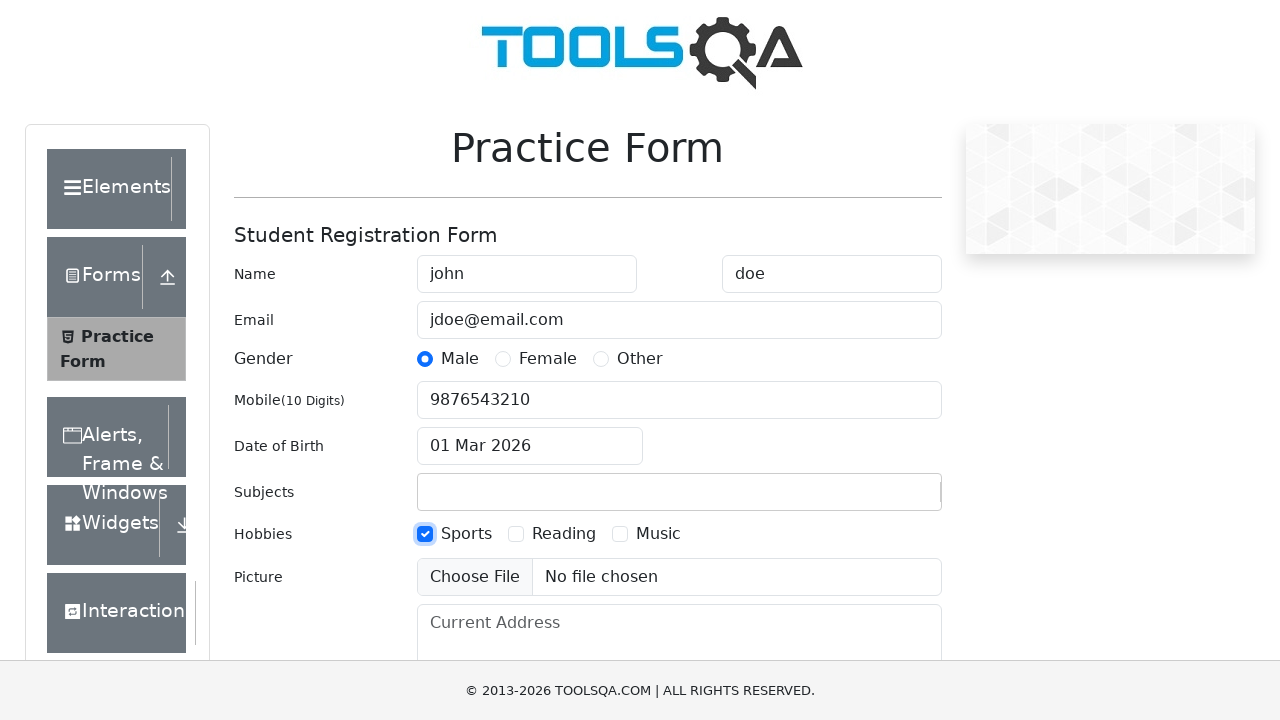

Selected hobby 'Reading' at (552, 534) on xpath=//input[@id='hobbies-checkbox-2']/..
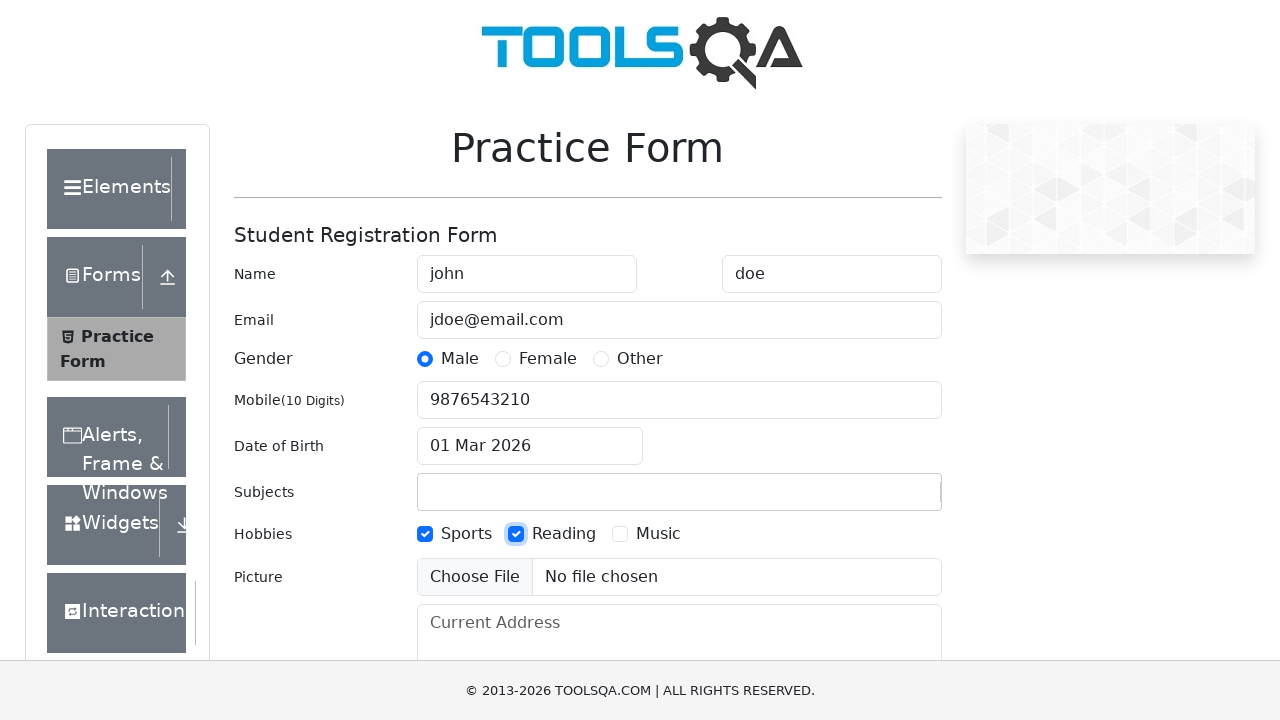

Filled current address field with '2906 Shell Road, 12224' on #currentAddress
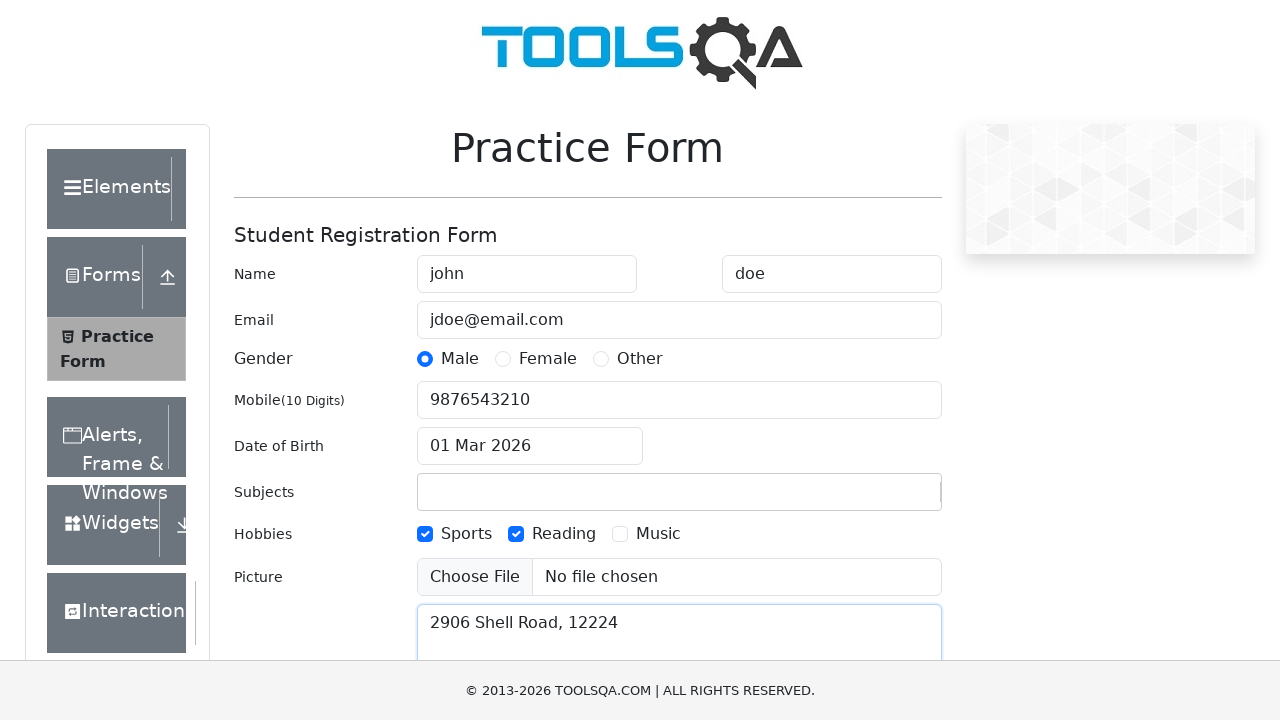

Typed 'NCR' in state field on #react-select-3-input
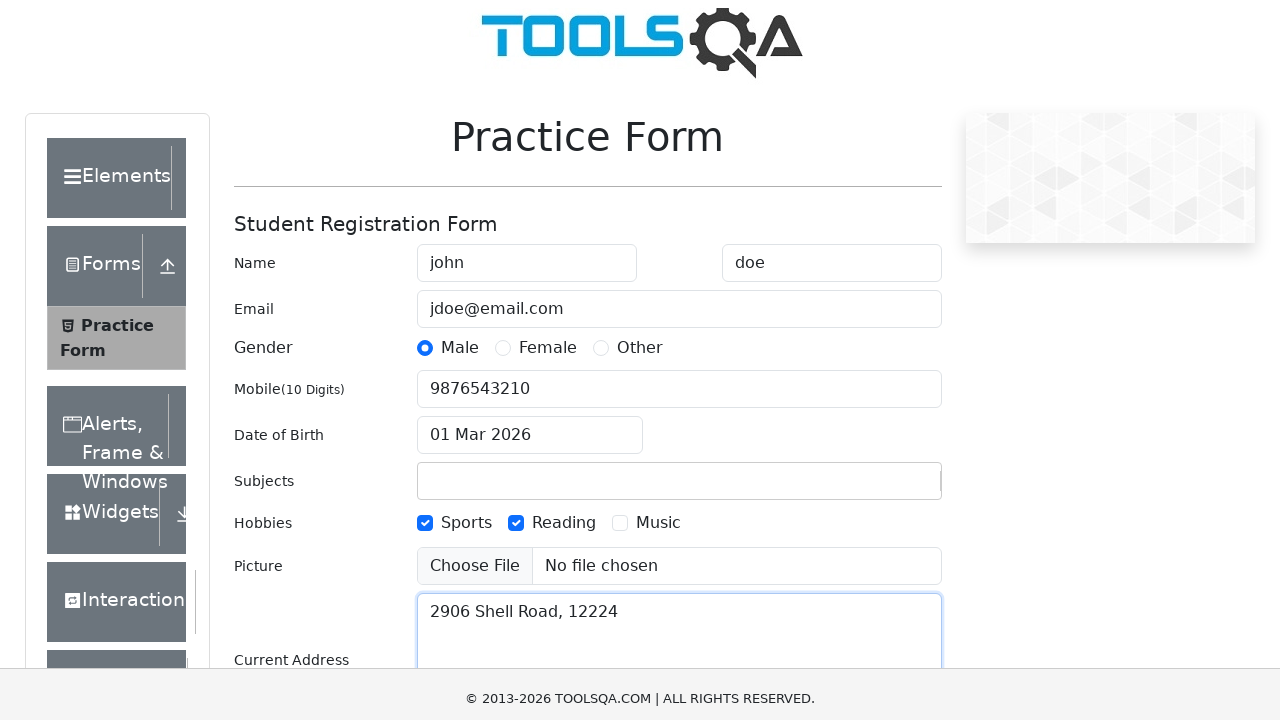

Pressed Tab to confirm state selection
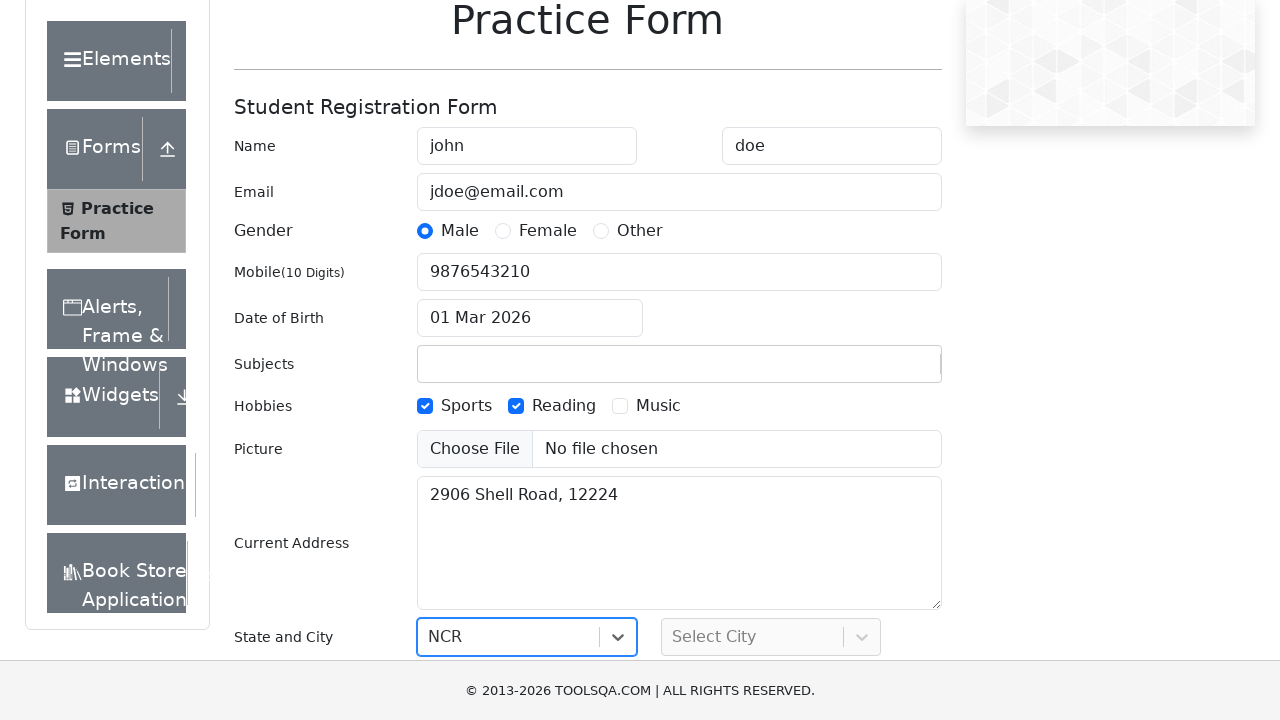

Waited for city dropdown to enable
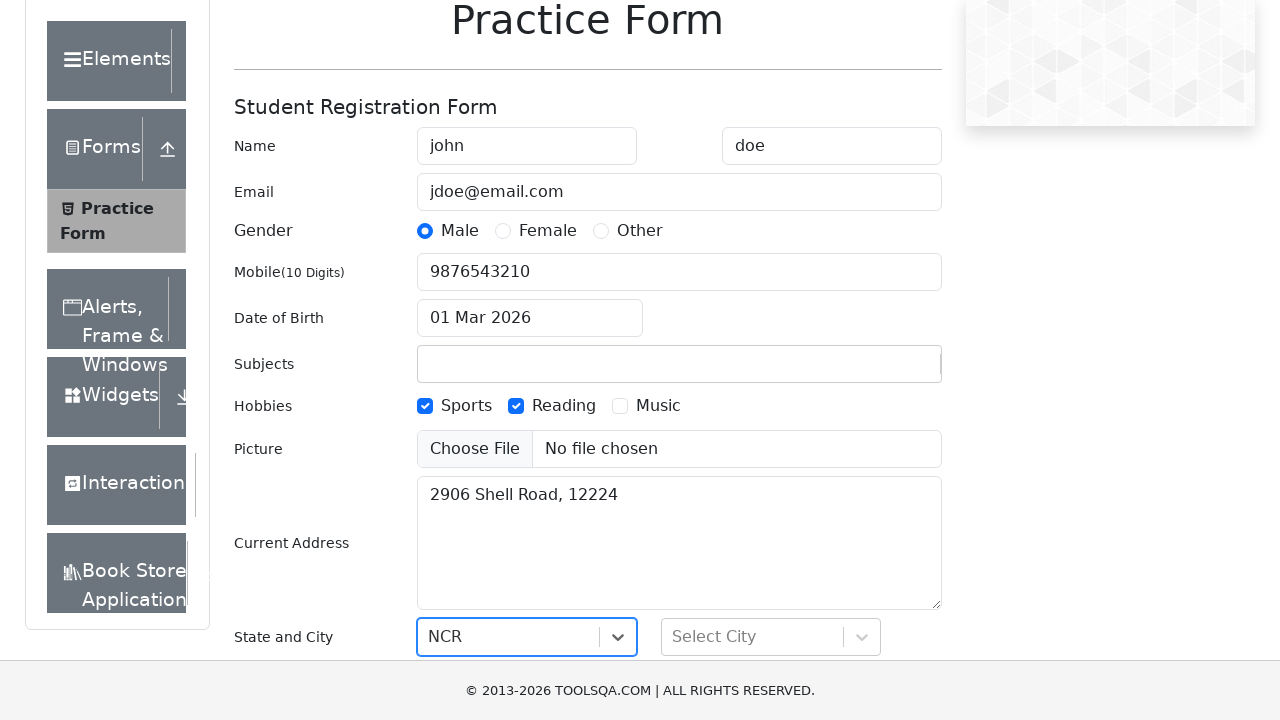

Typed 'Delhi' in city field on #react-select-4-input
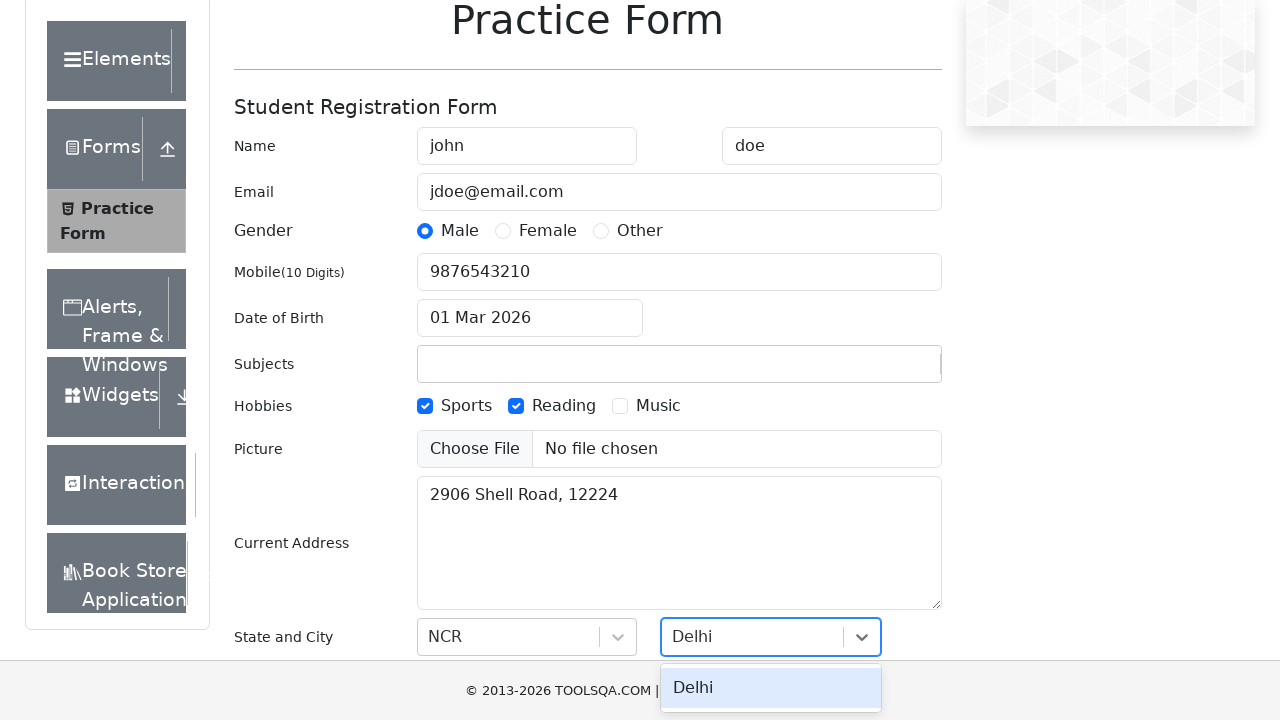

Pressed Tab to confirm city selection
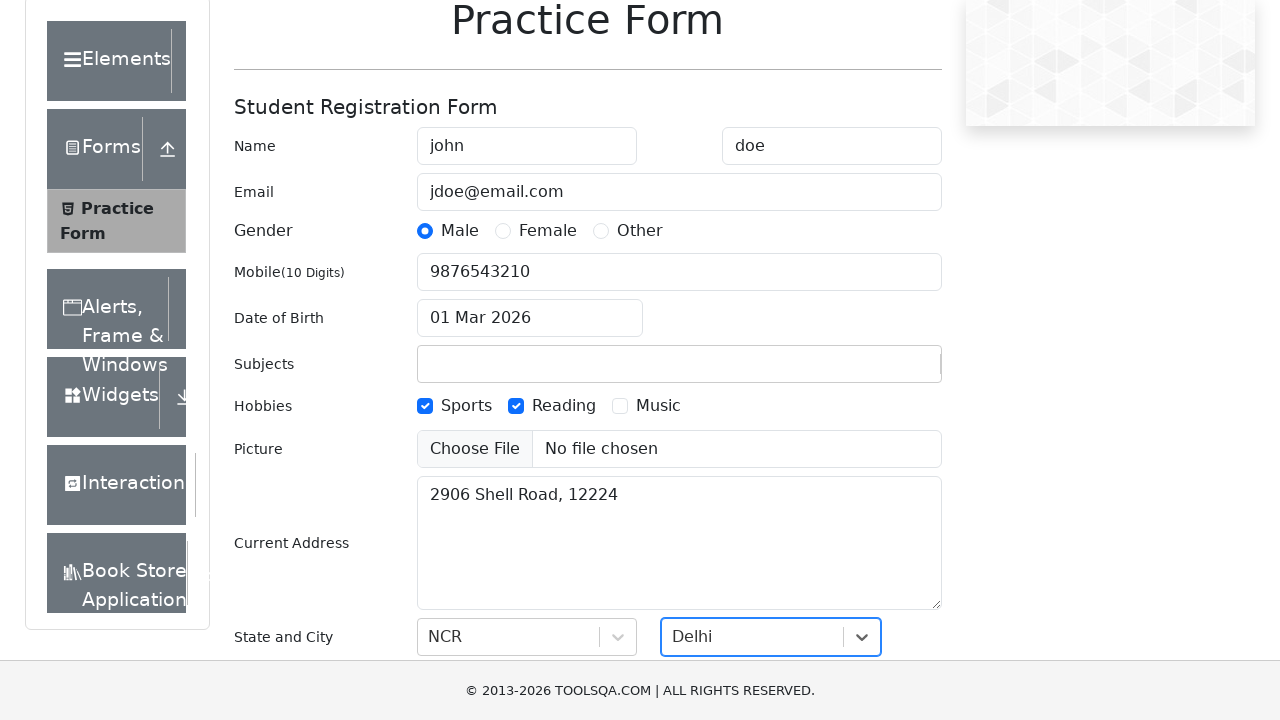

Scrolled submit button into view
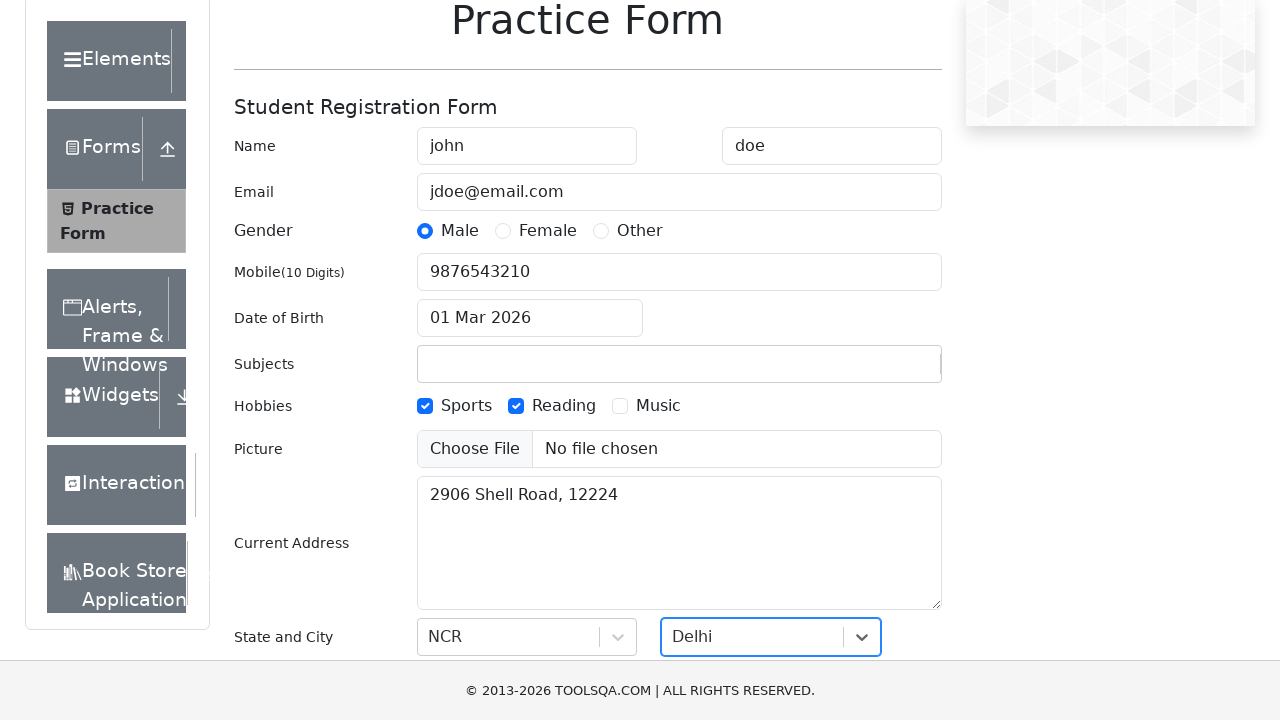

Clicked submit button to submit the form at (885, 499) on #submit
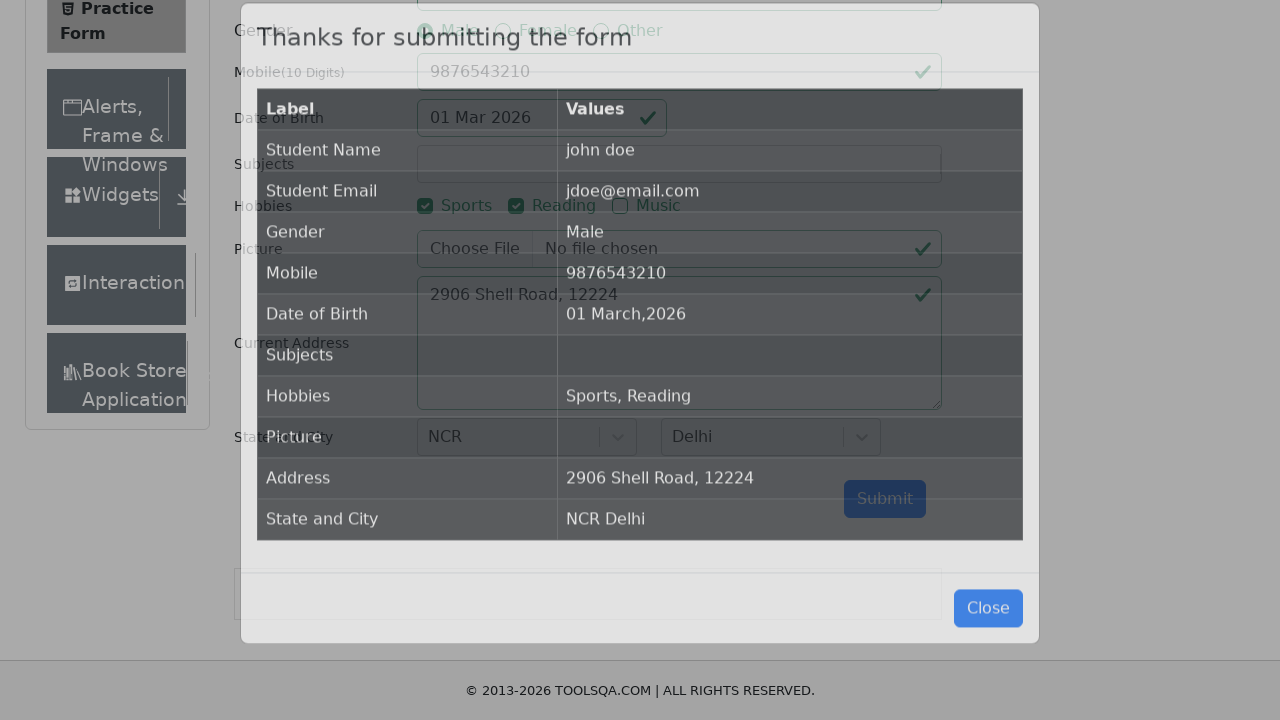

Confirmation modal appeared with submission details
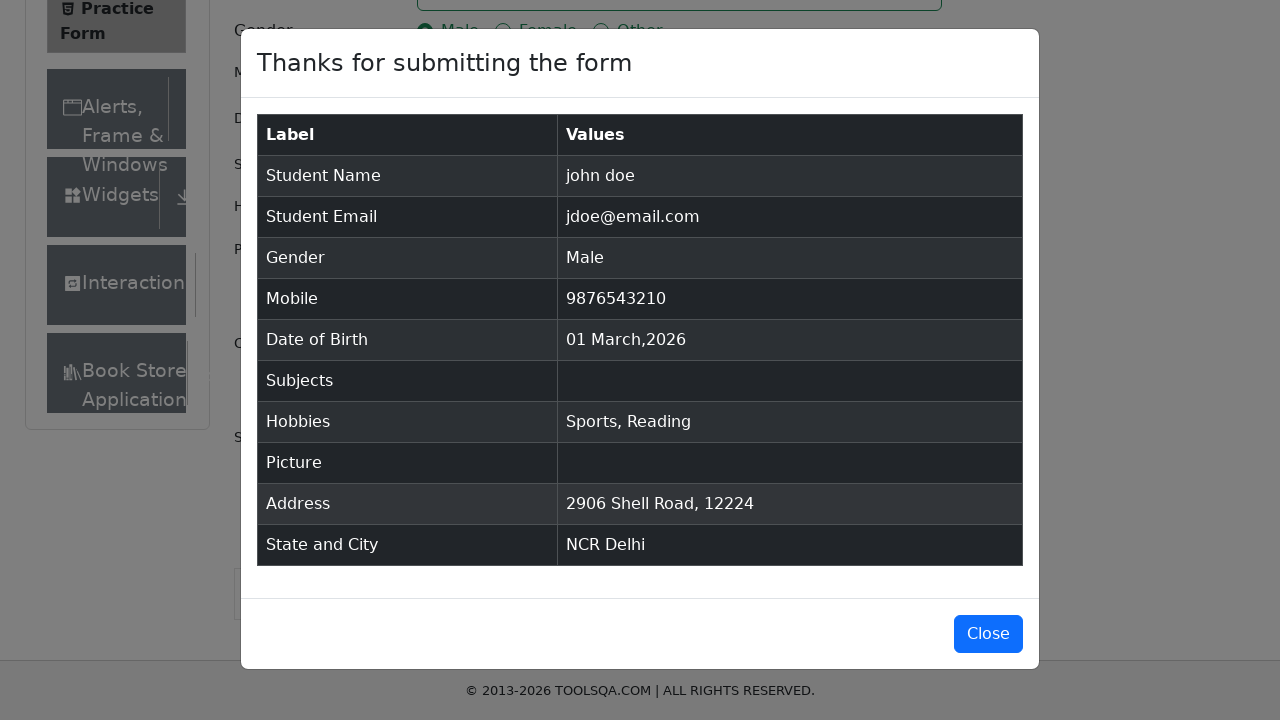

Closed the confirmation modal at (988, 634) on #closeLargeModal
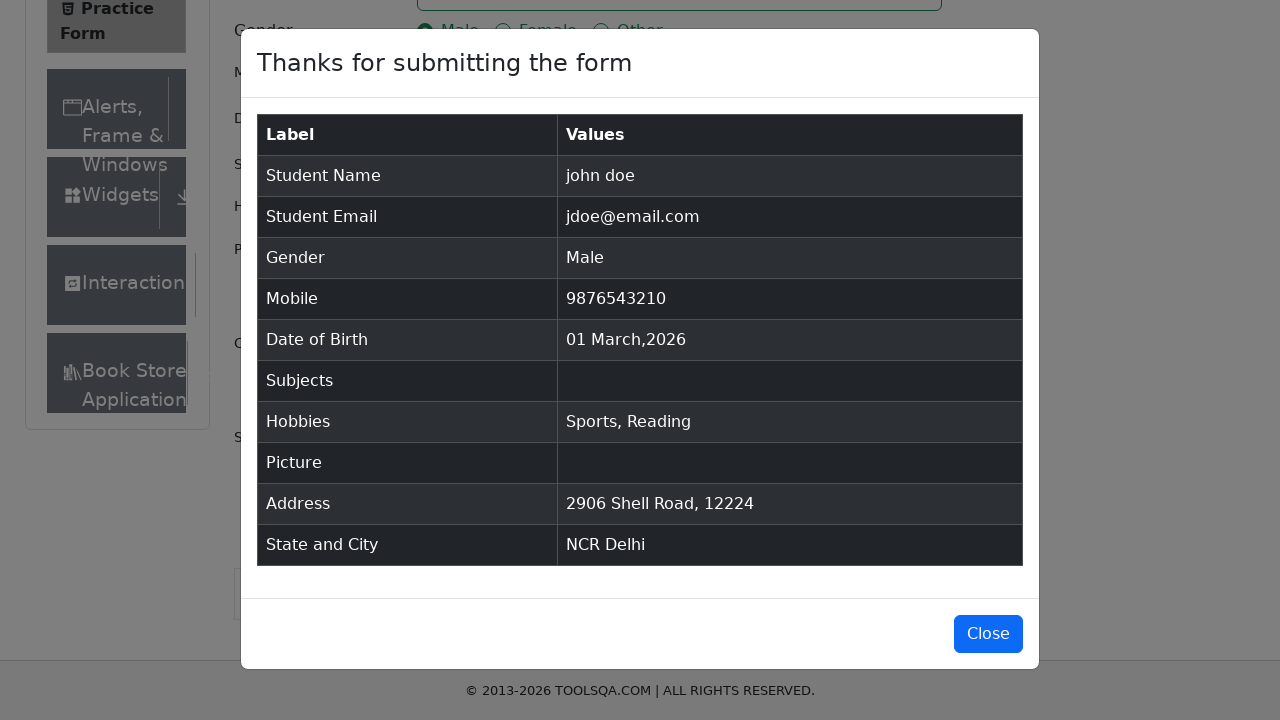

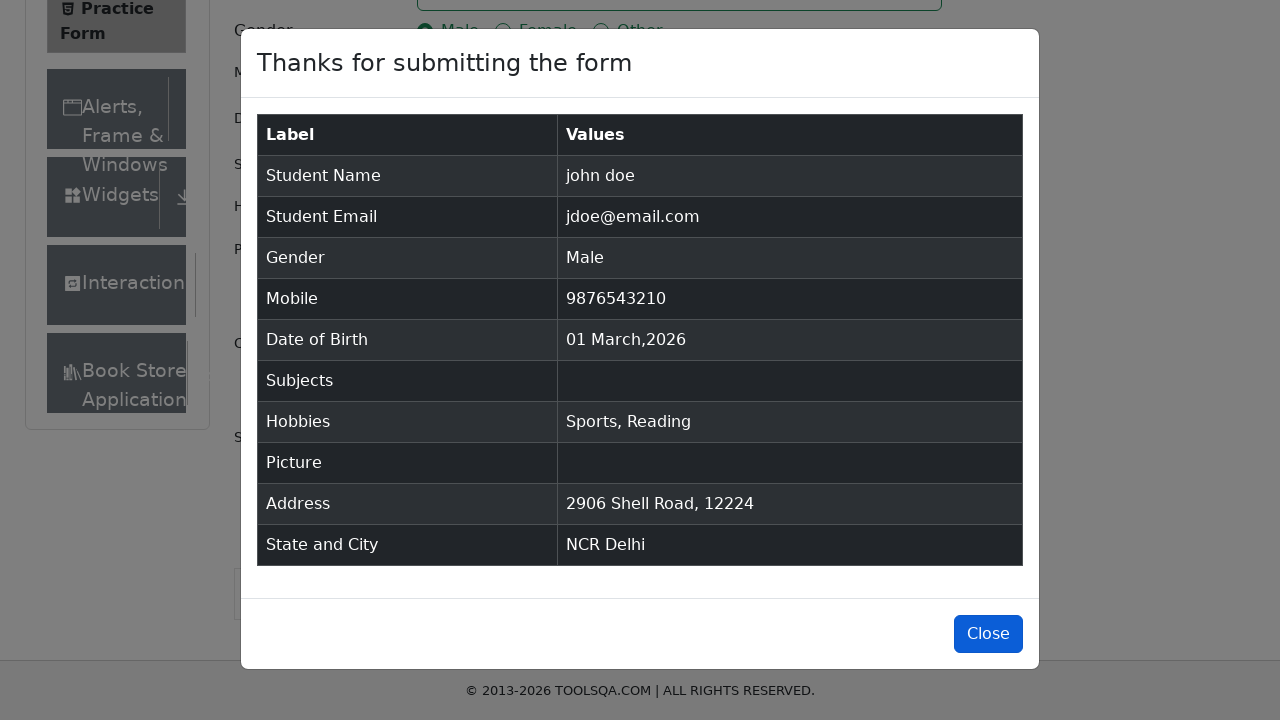